Searches for white cars on a classifieds website by filtering price range, year, engine size, and color

Starting URL: https://www.ss.com/lv/

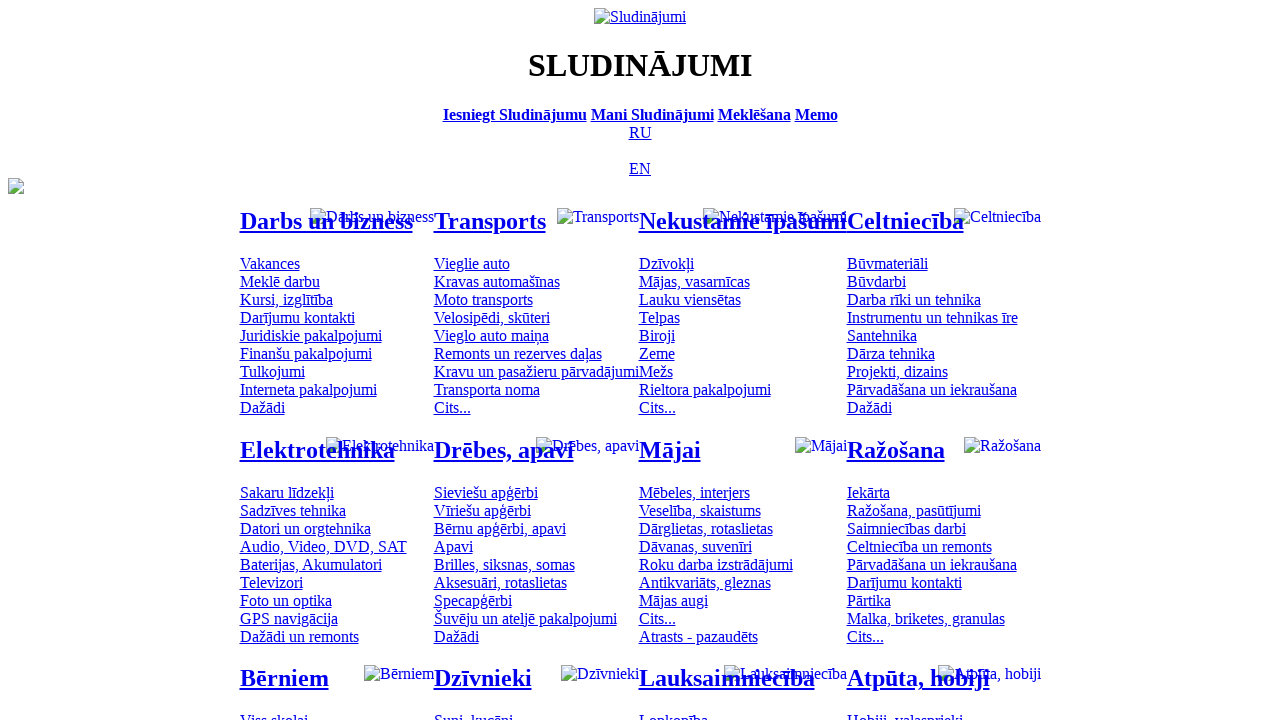

Clicked on the cars category at (472, 263) on #mtd_97
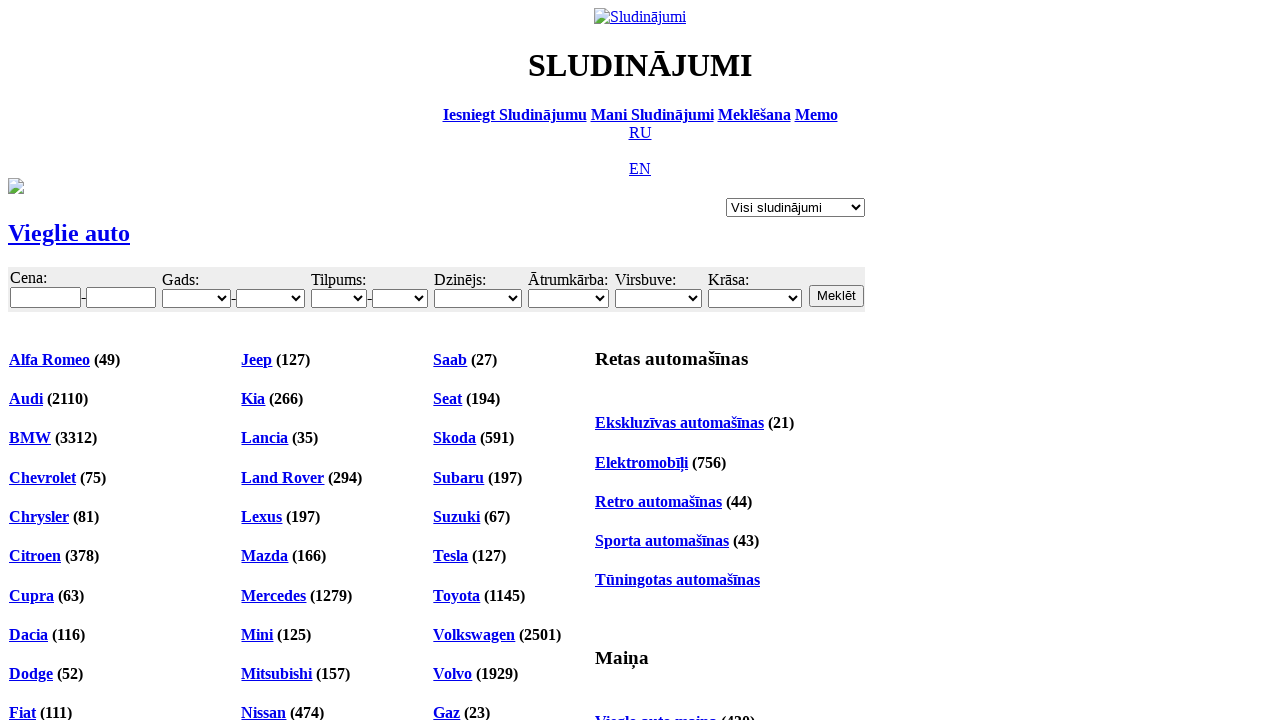

Filled minimum price field with 6000 on #f_o_8_min
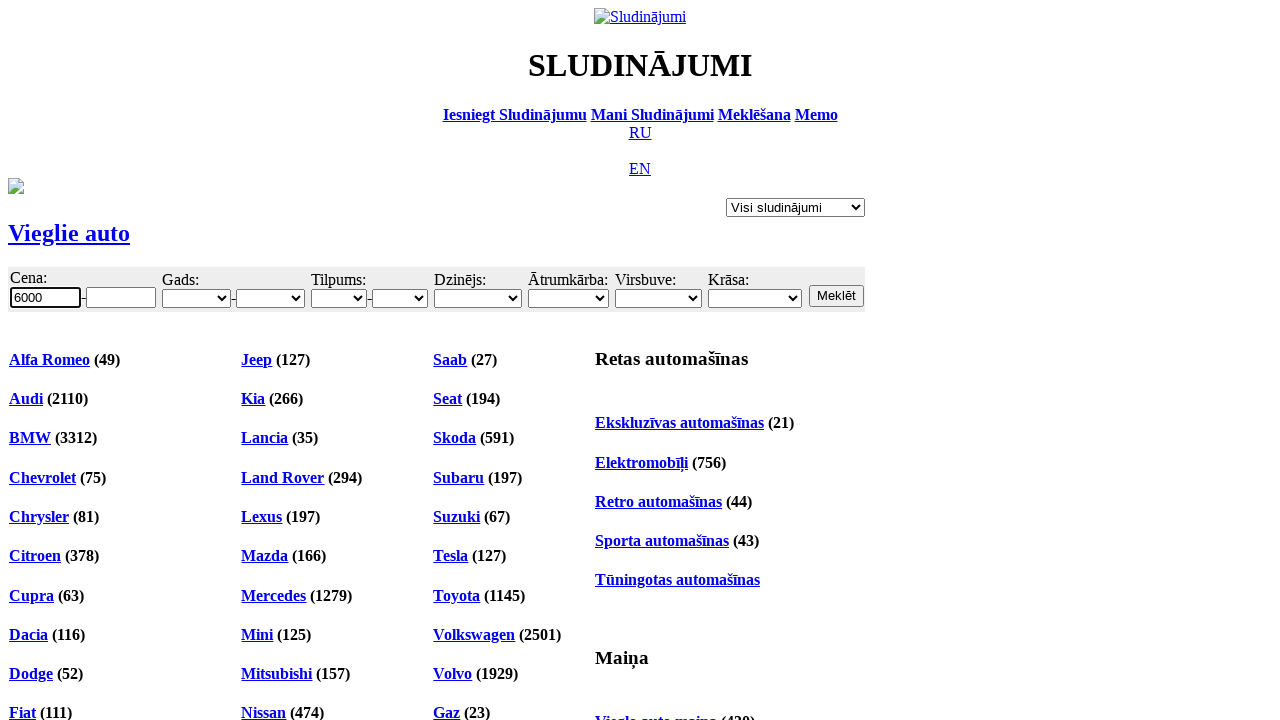

Filled maximum price field with 10000 on #f_o_8_max
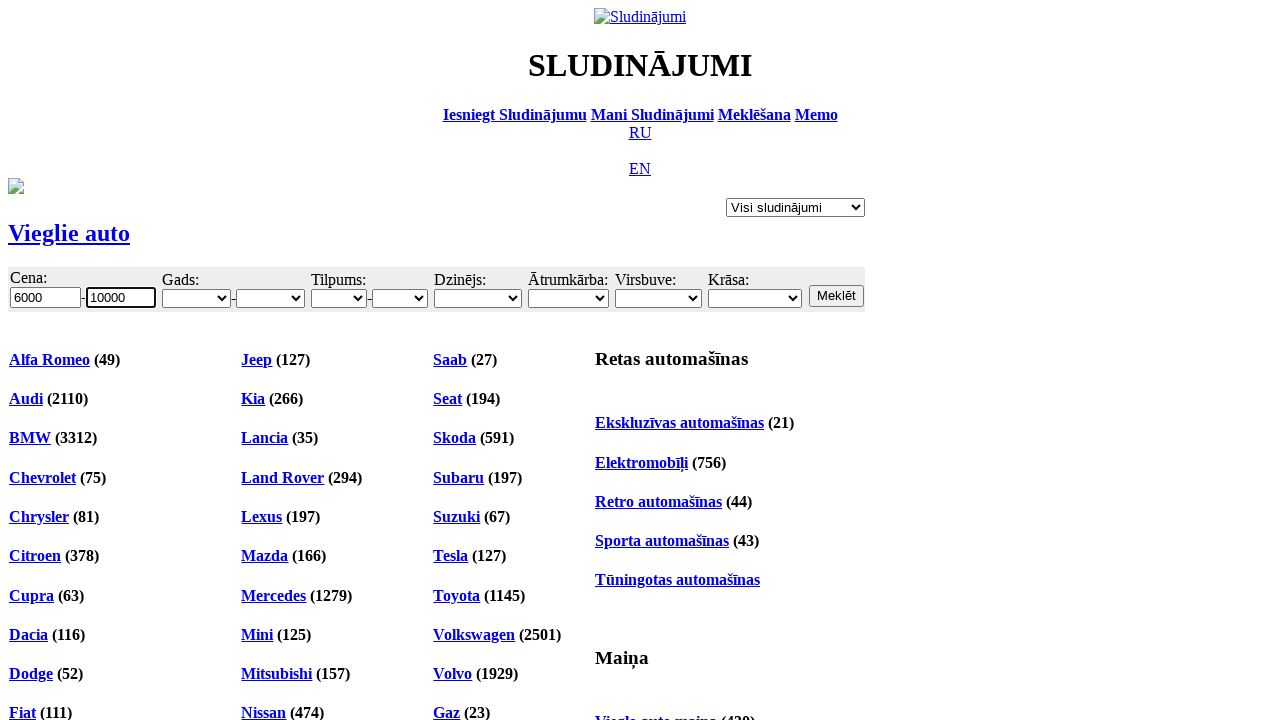

Selected minimum year 2001 on #f_o_18_min
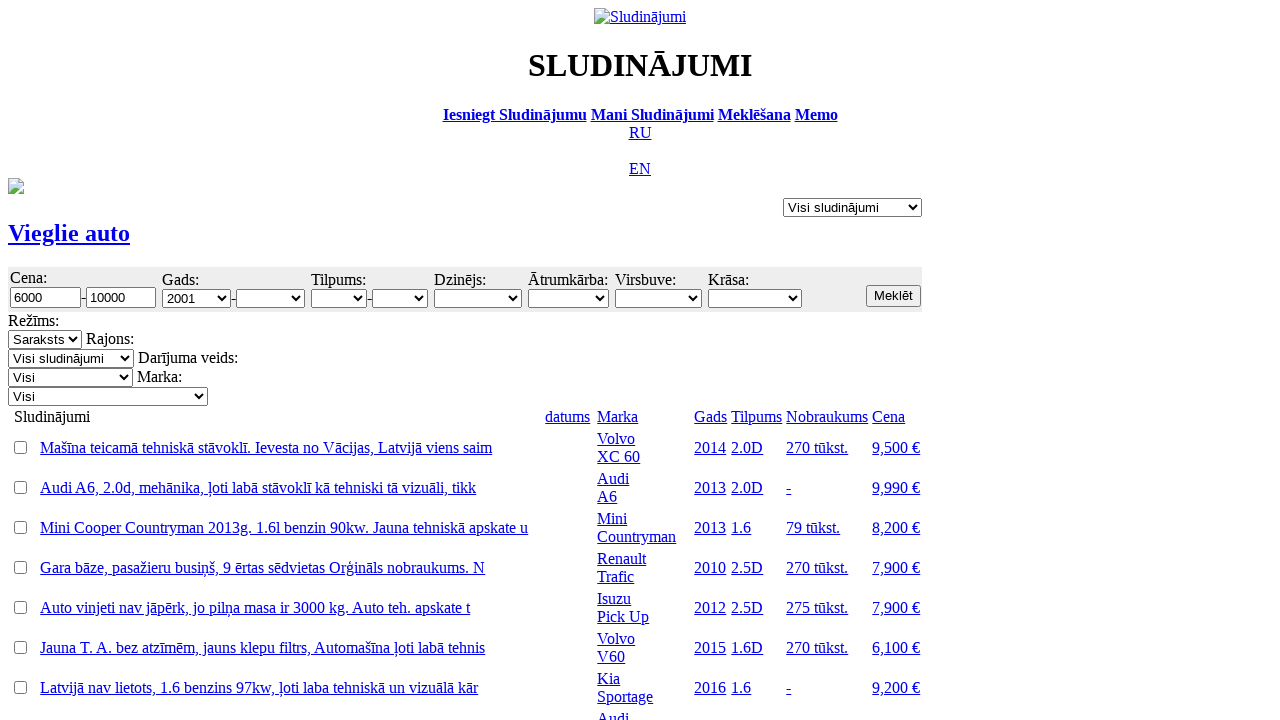

Selected maximum engine size 3.0 on #f_o_15_max
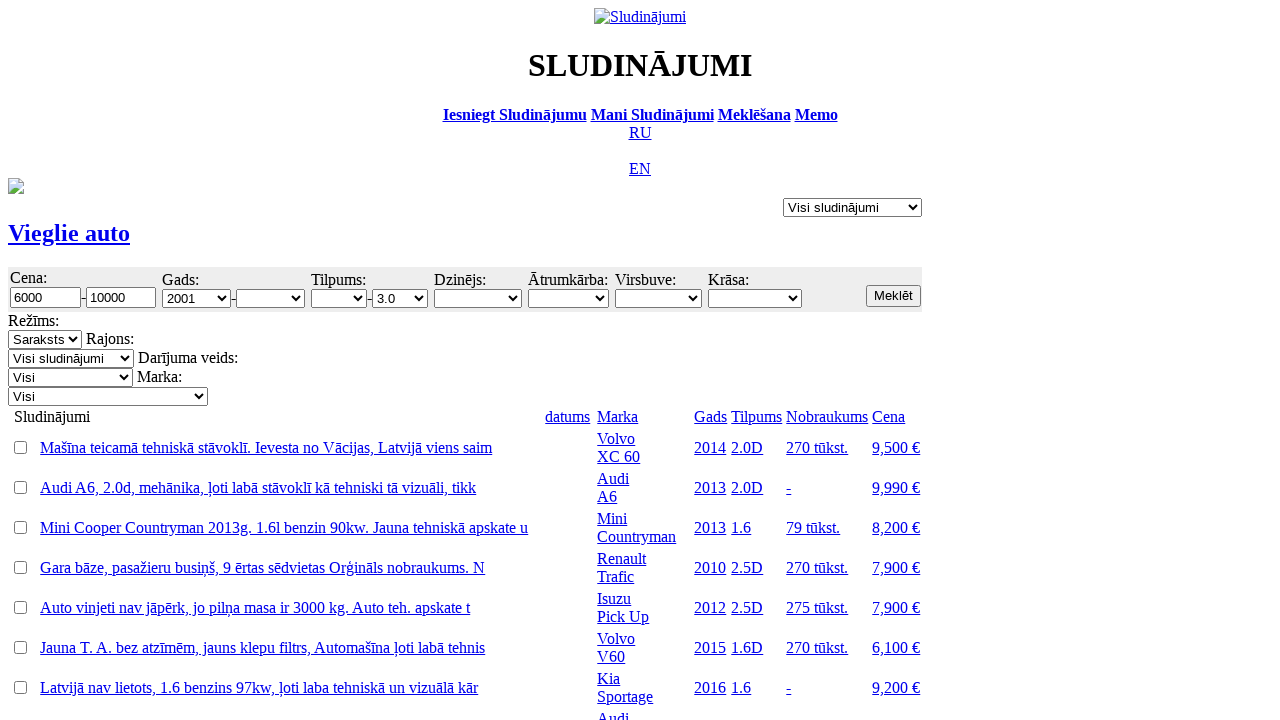

Selected white color filter on #f_o_17
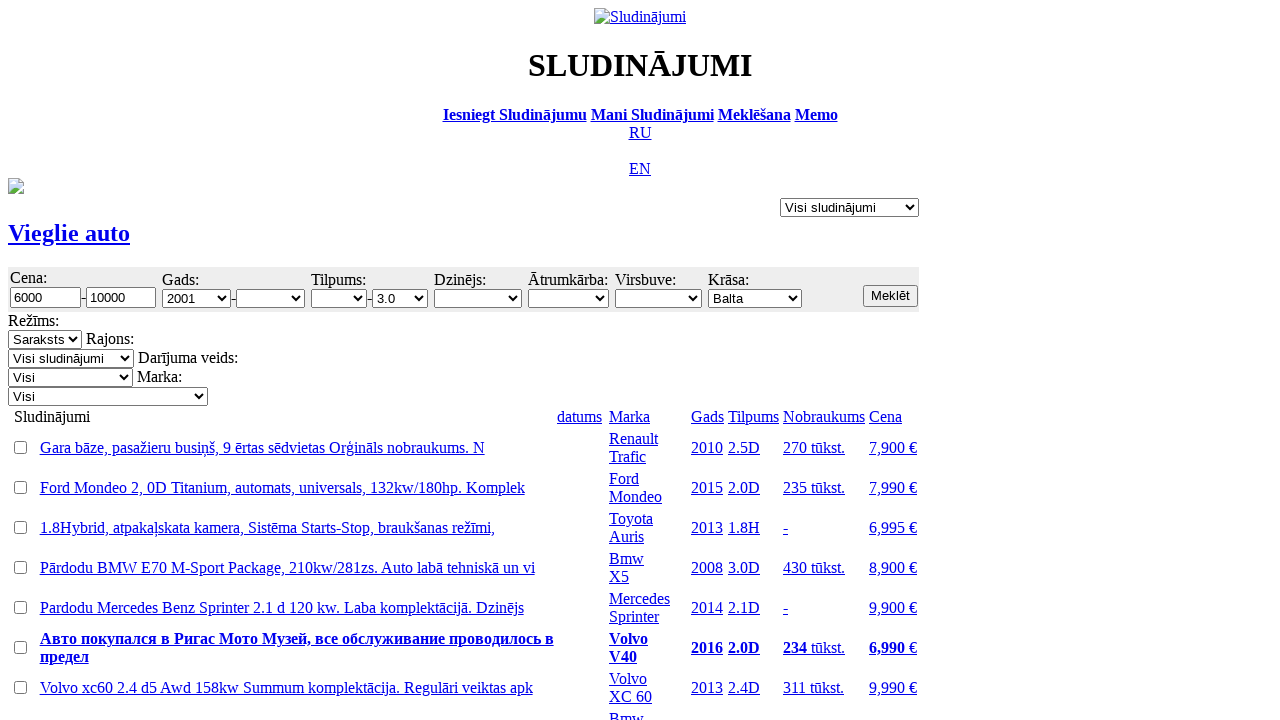

Clicked search button to find white cars at (890, 296) on .s12
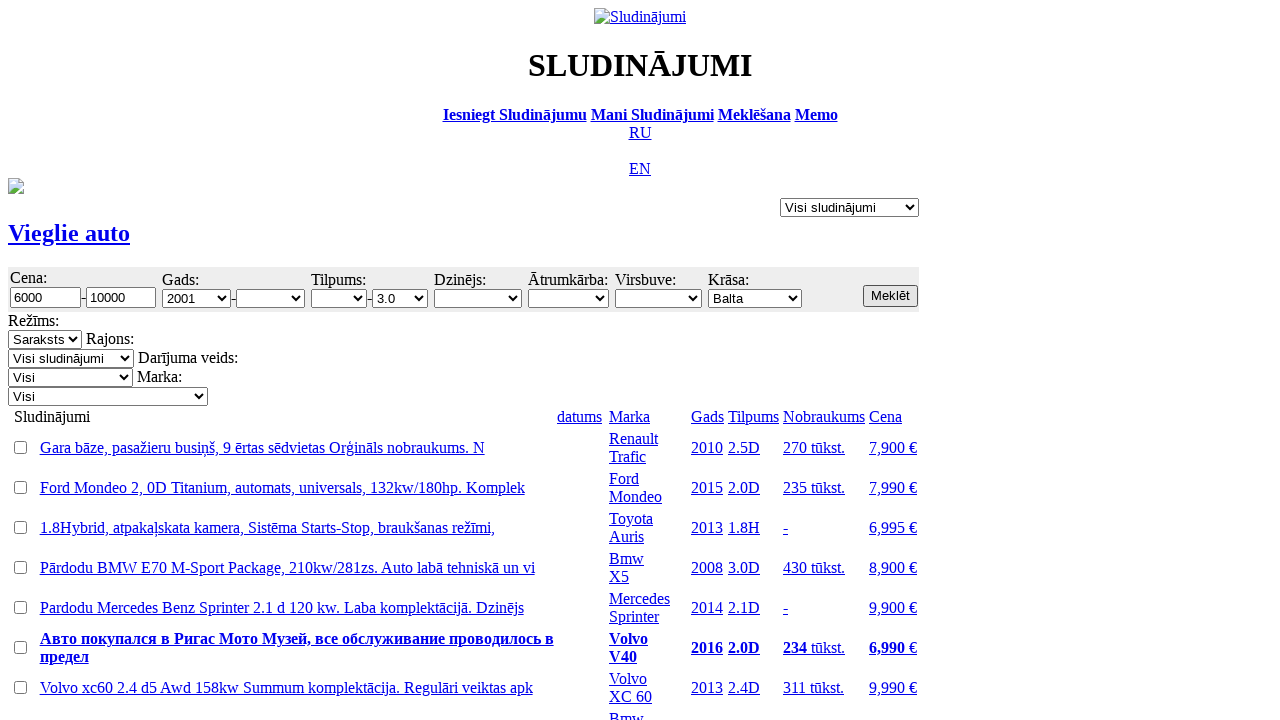

Waited for search results to load
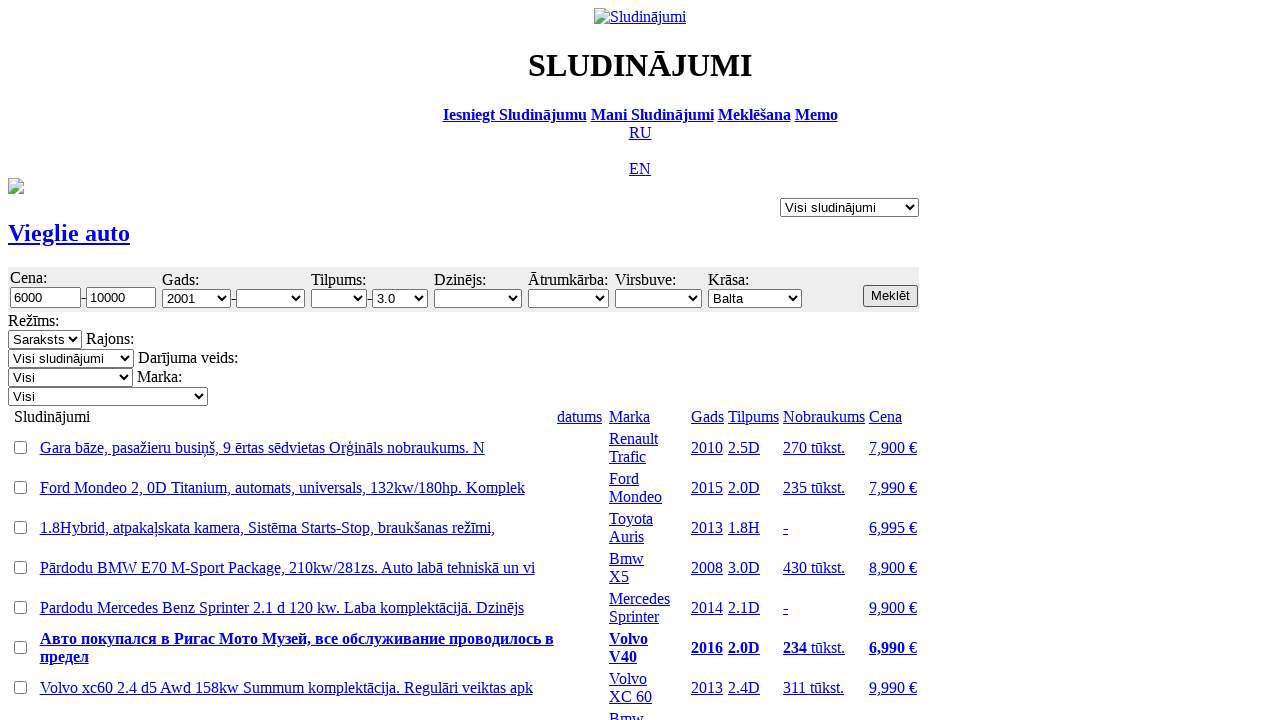

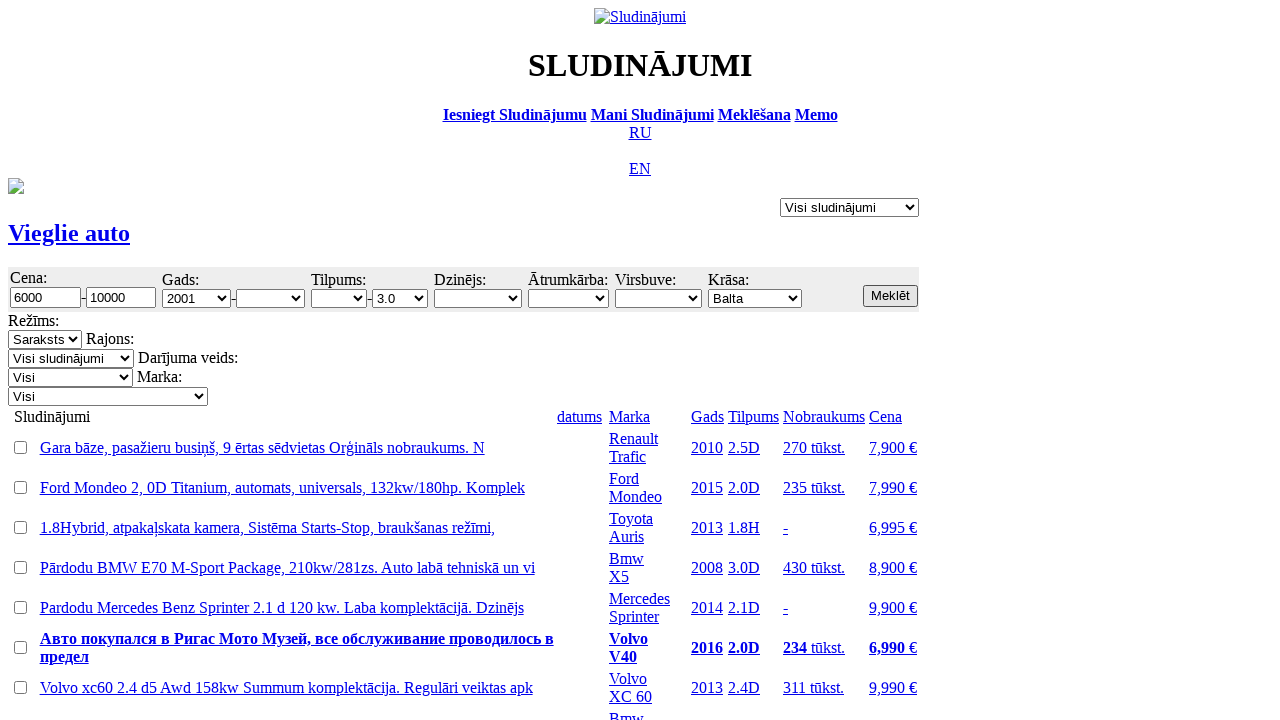